Tests a registration form by filling in first name, last name, and email fields, then submitting the form and verifying the success message is displayed.

Starting URL: http://suninjuly.github.io/registration1.html

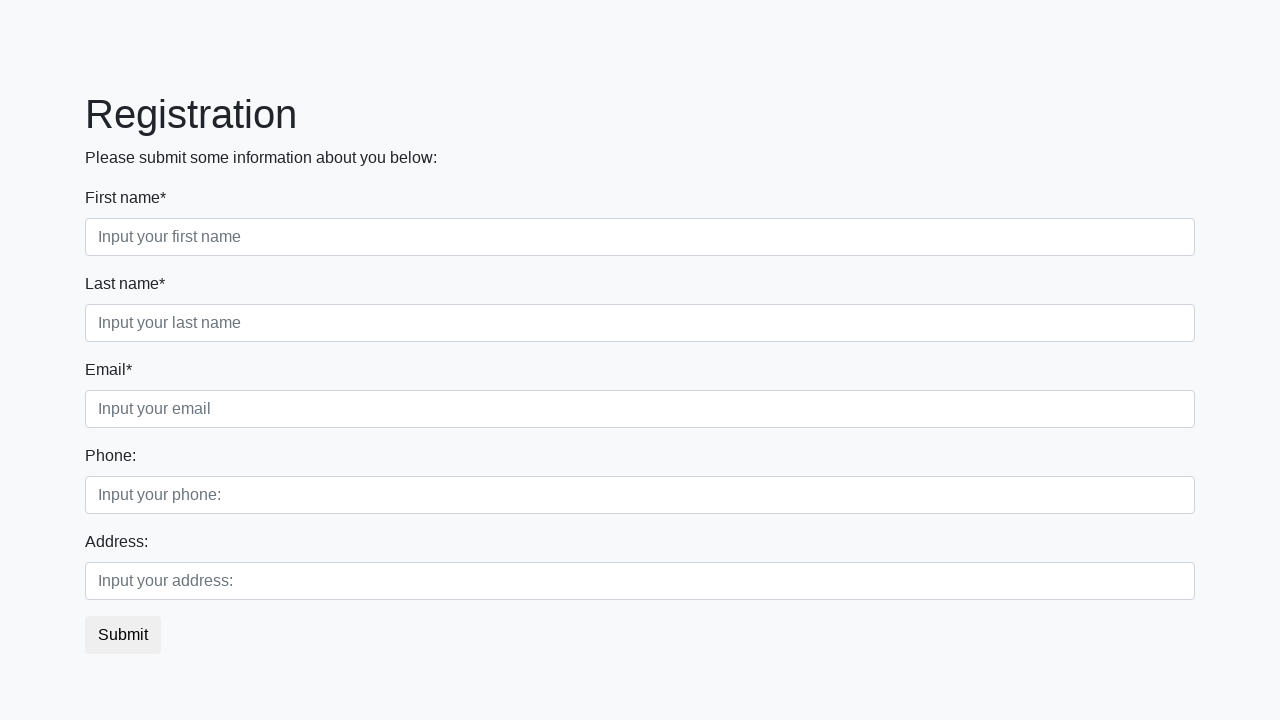

Filled in first name field with 'Jennifer' on body > div > form > div.first_block > div.form-group.first_class > input
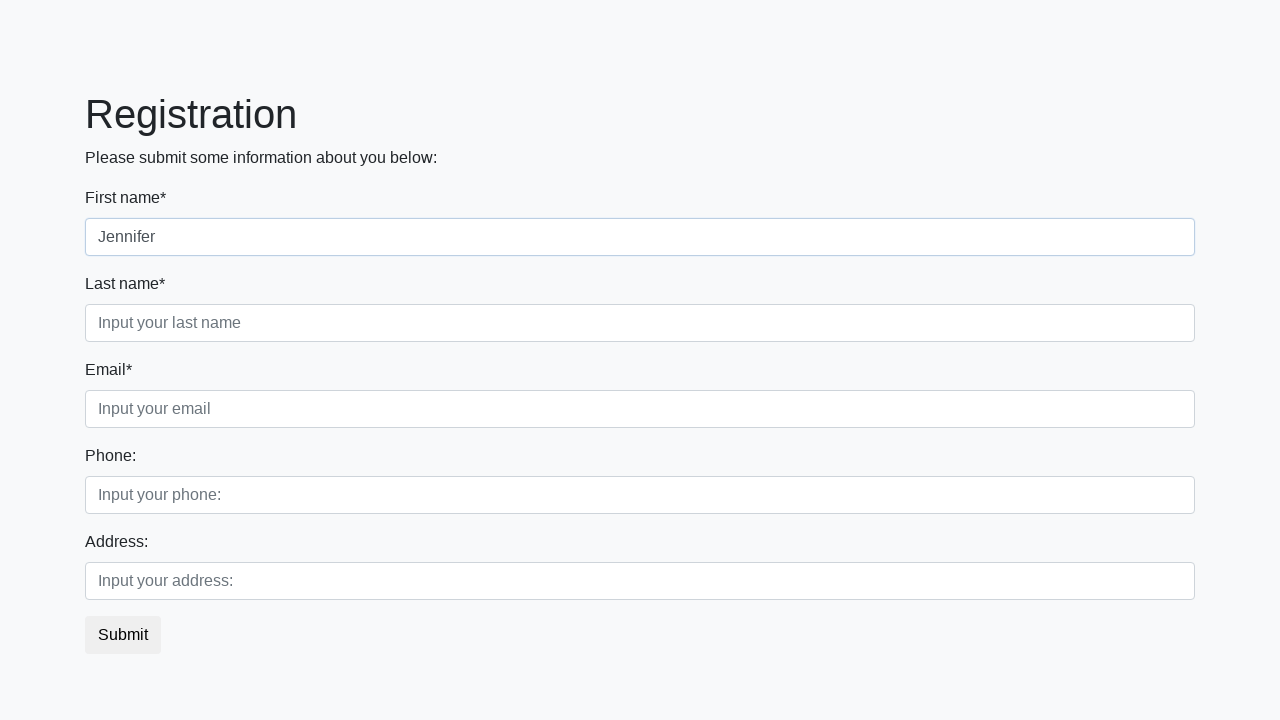

Filled in last name field with 'Thompson' on body div > form > div.first_block > div.form-group.second_class > input
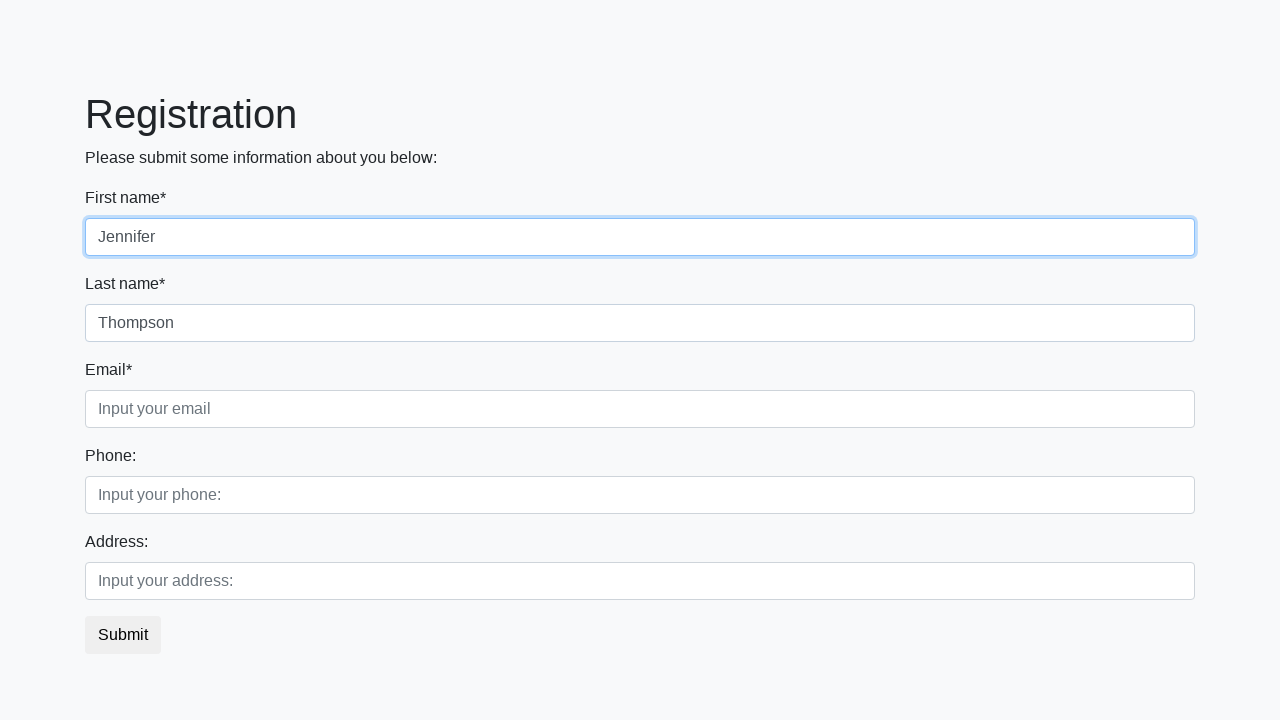

Filled in email field with 'jennifer.thompson@testmail.com' on body > div > form > div.first_block > div.form-group.third_class > input
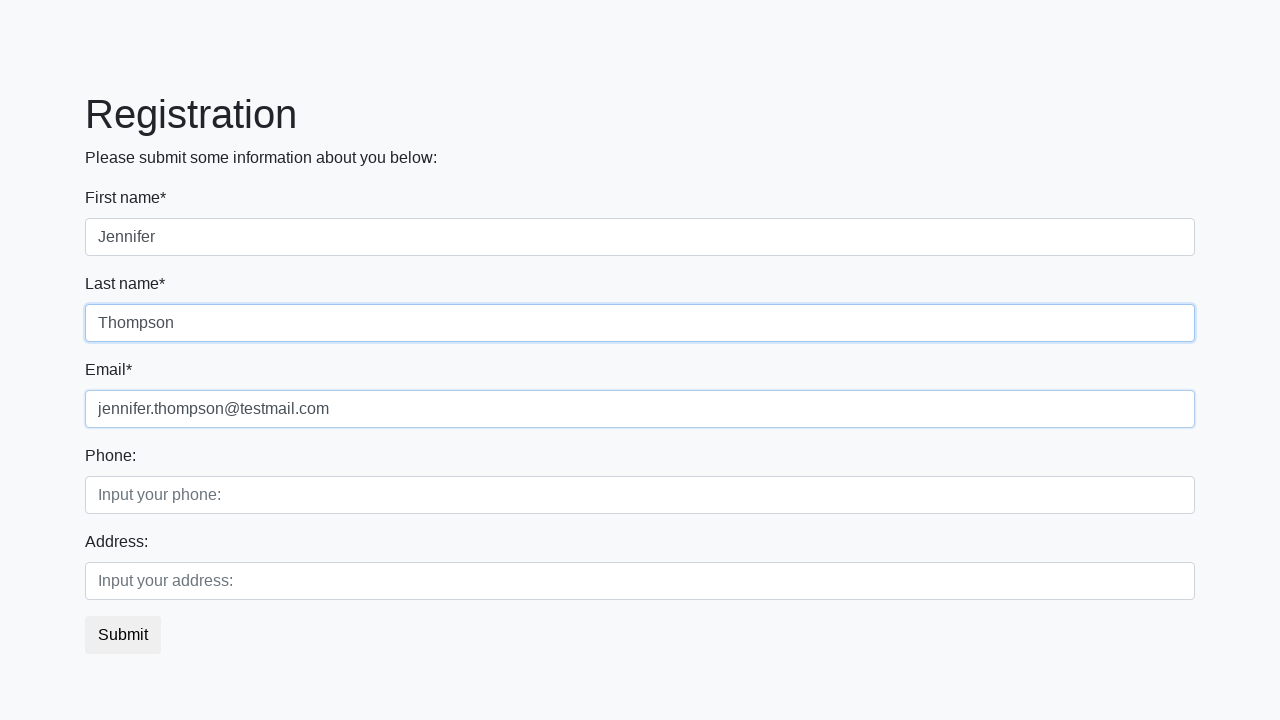

Clicked the submit button at (123, 635) on button.btn
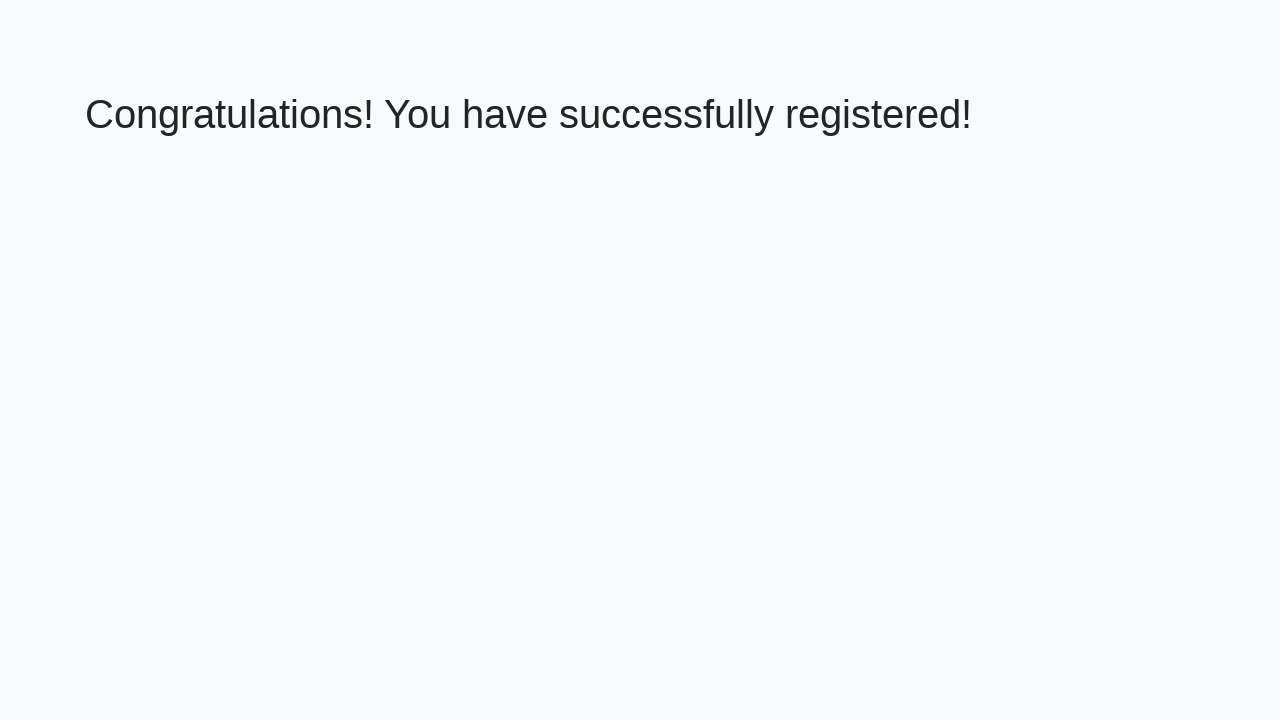

Success message appeared on page
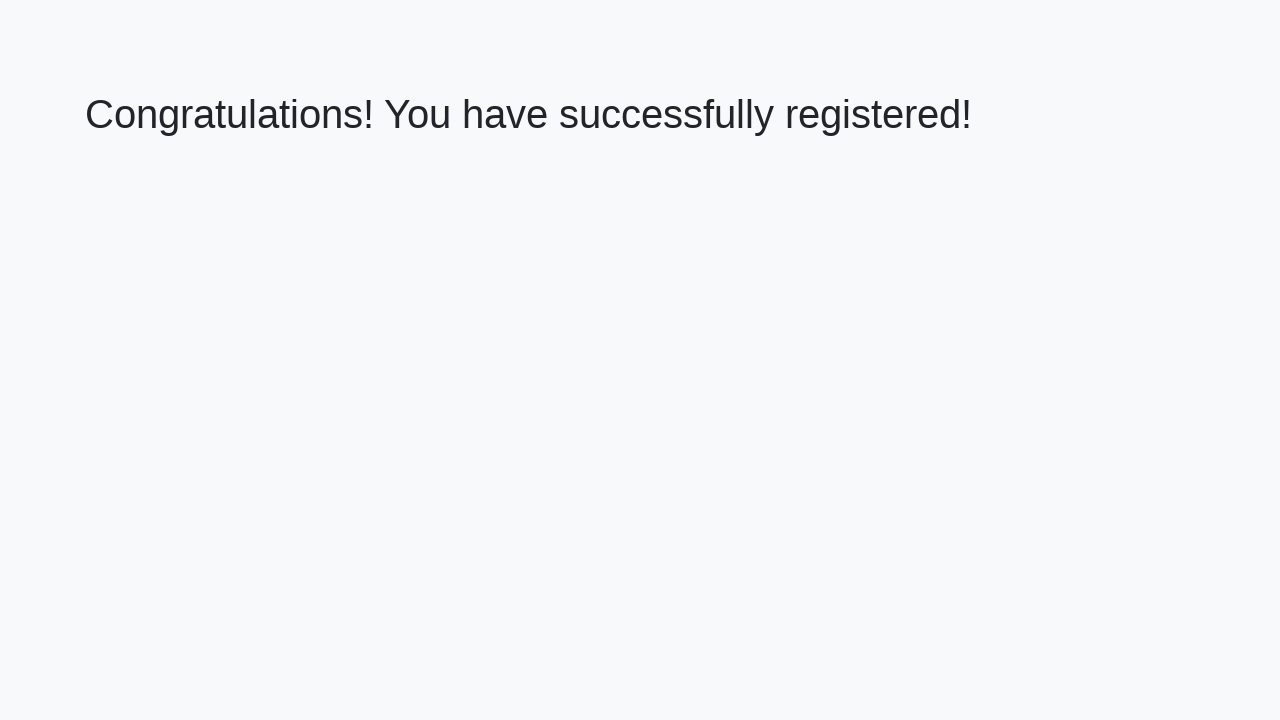

Retrieved success message text content
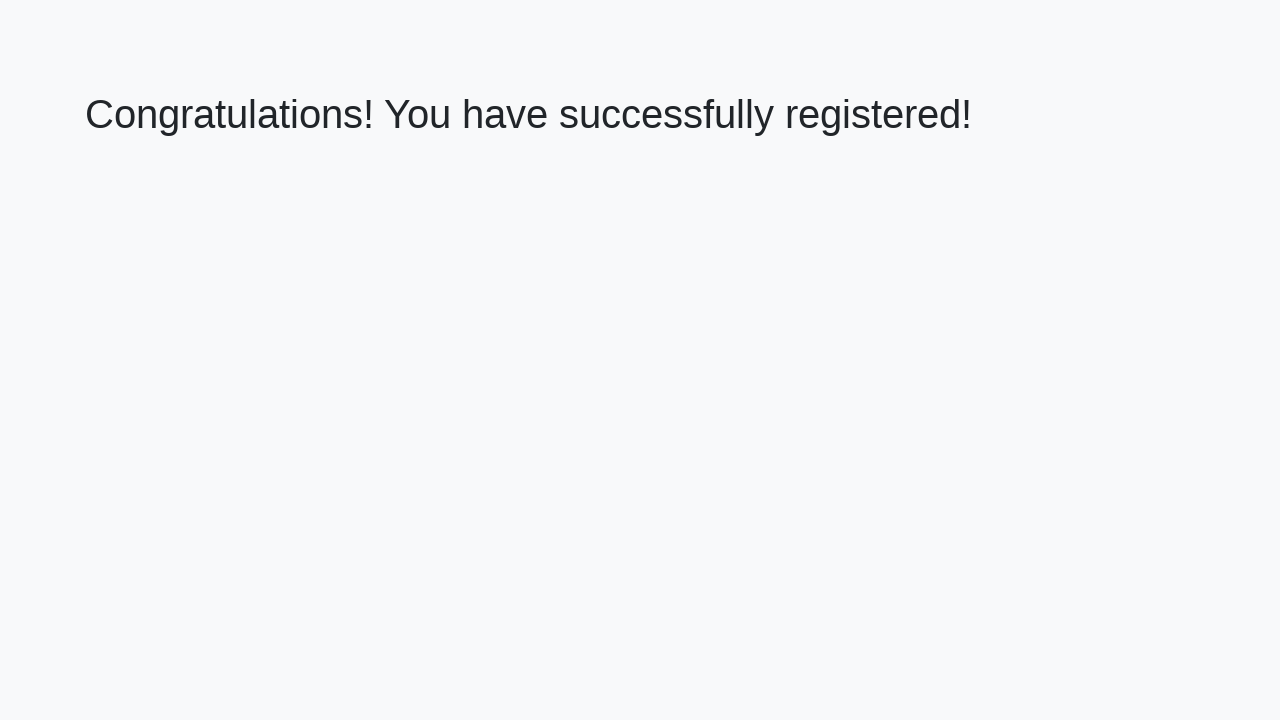

Verified success message matches expected text
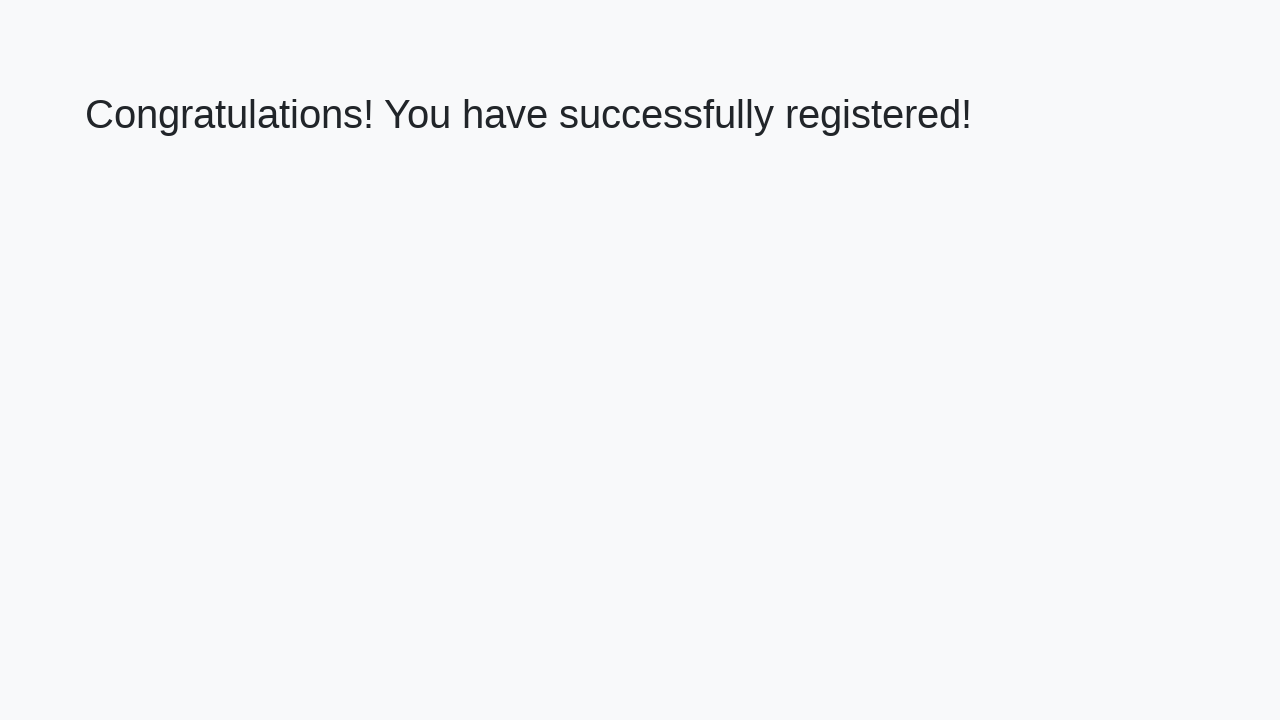

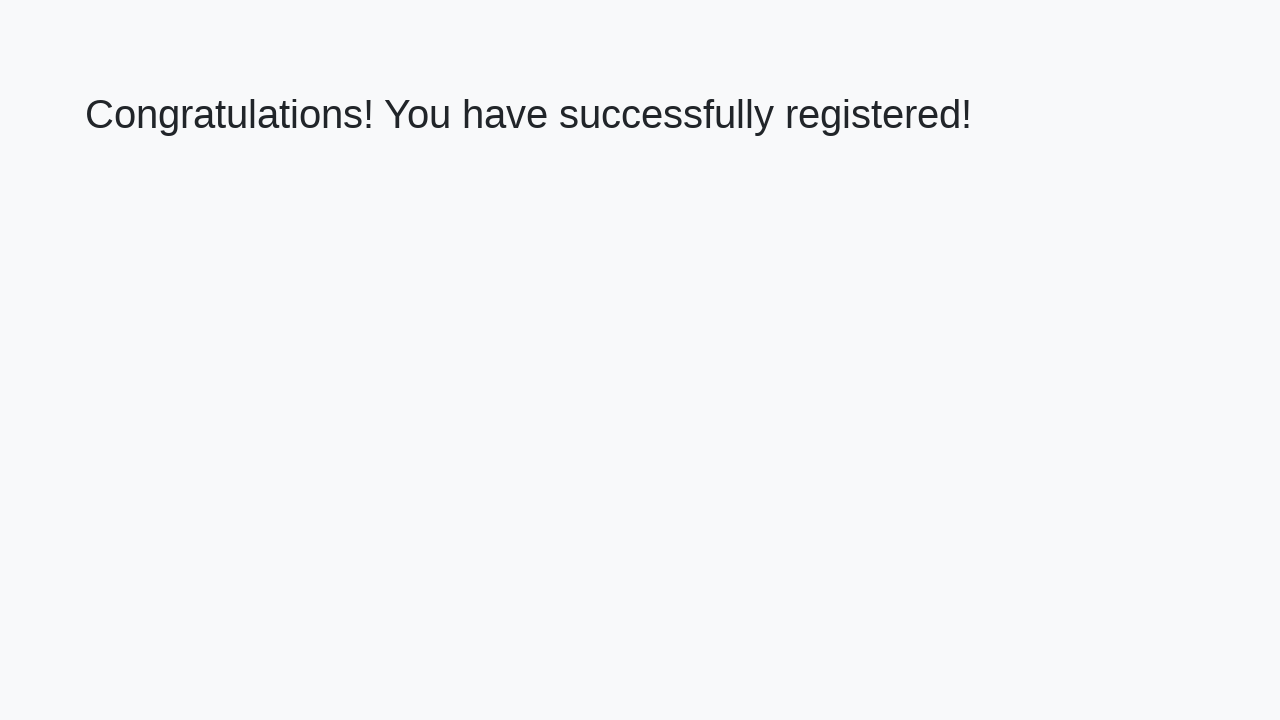